Tests double-click functionality on W3Schools try-it editor by clearing and filling an input field, then double-clicking a button to trigger an action

Starting URL: https://www.w3schools.com/tags/tryit.asp?filename=tryhtml5_ev_ondblclick3

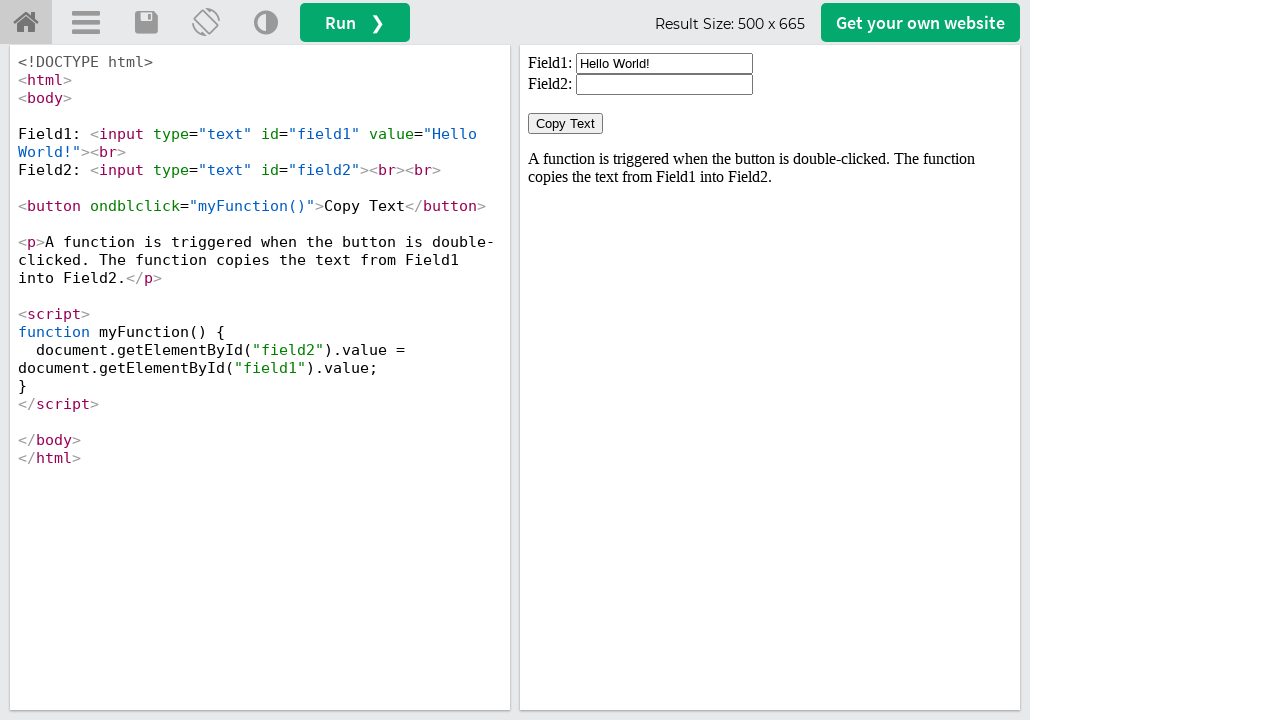

Located iframe with id 'iframeResult' containing the W3Schools try-it editor
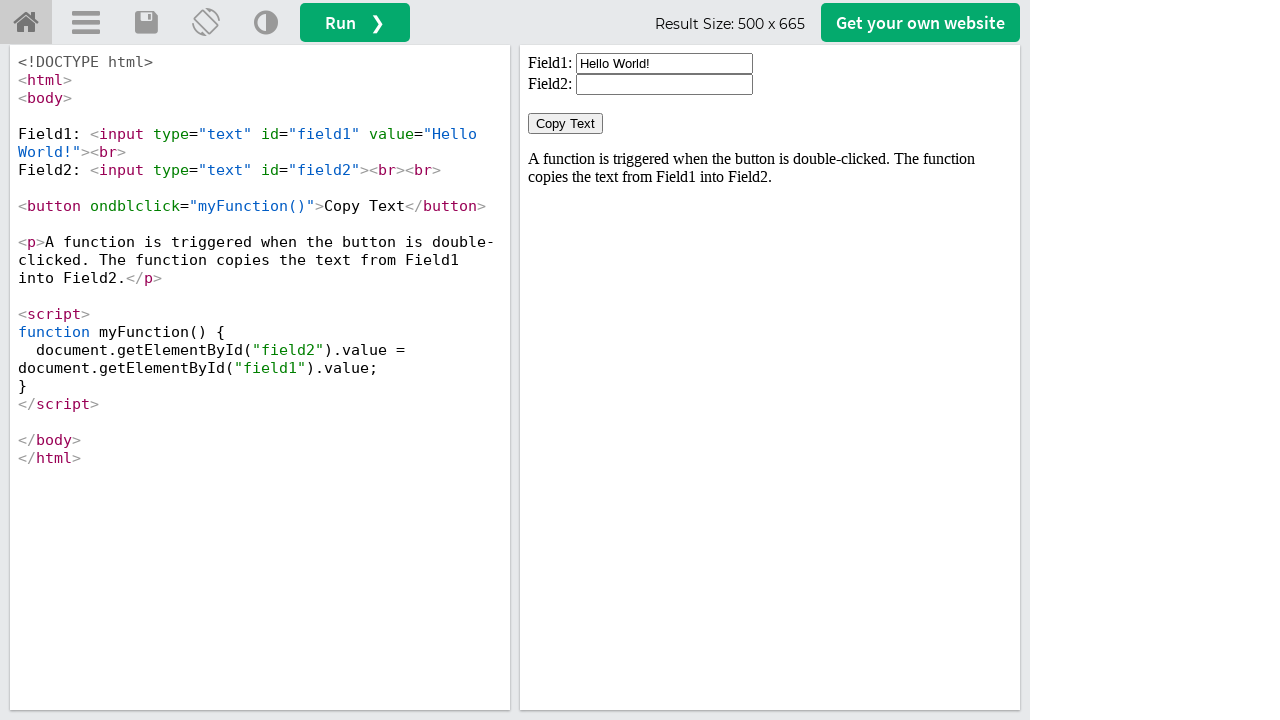

Located input field with id 'field1'
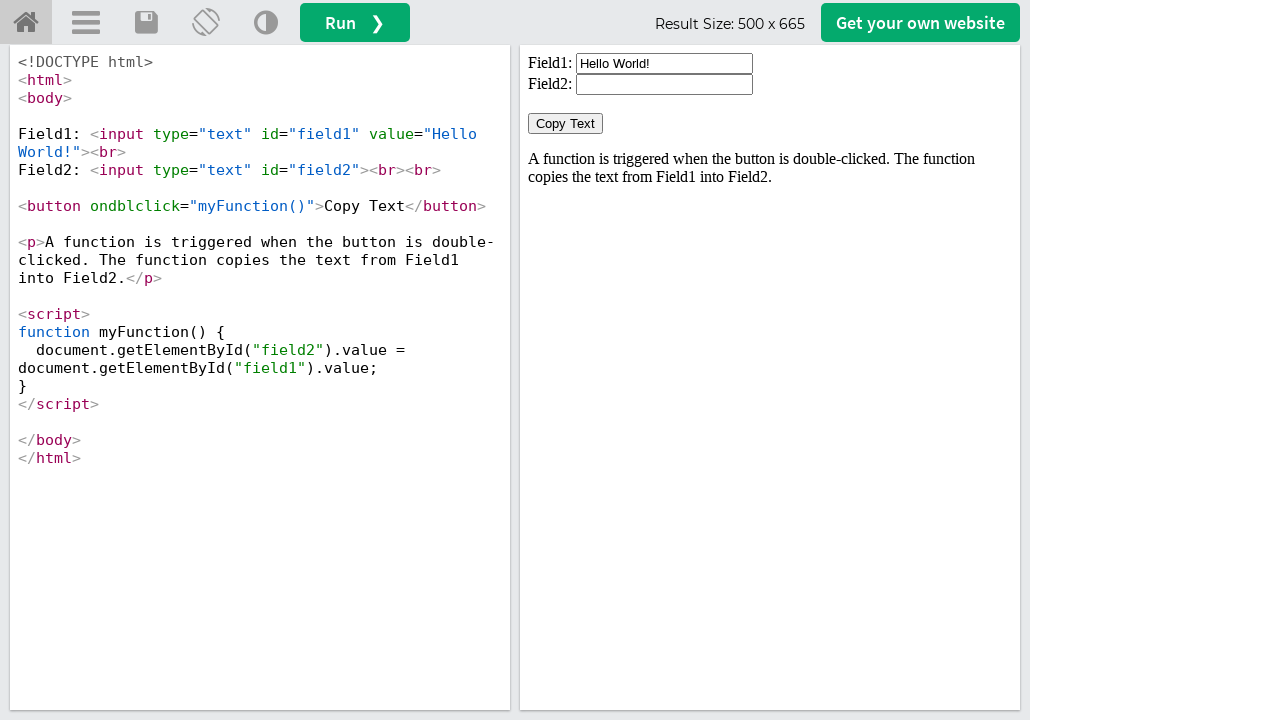

Cleared the input field on iframe#iframeResult >> internal:control=enter-frame >> input#field1
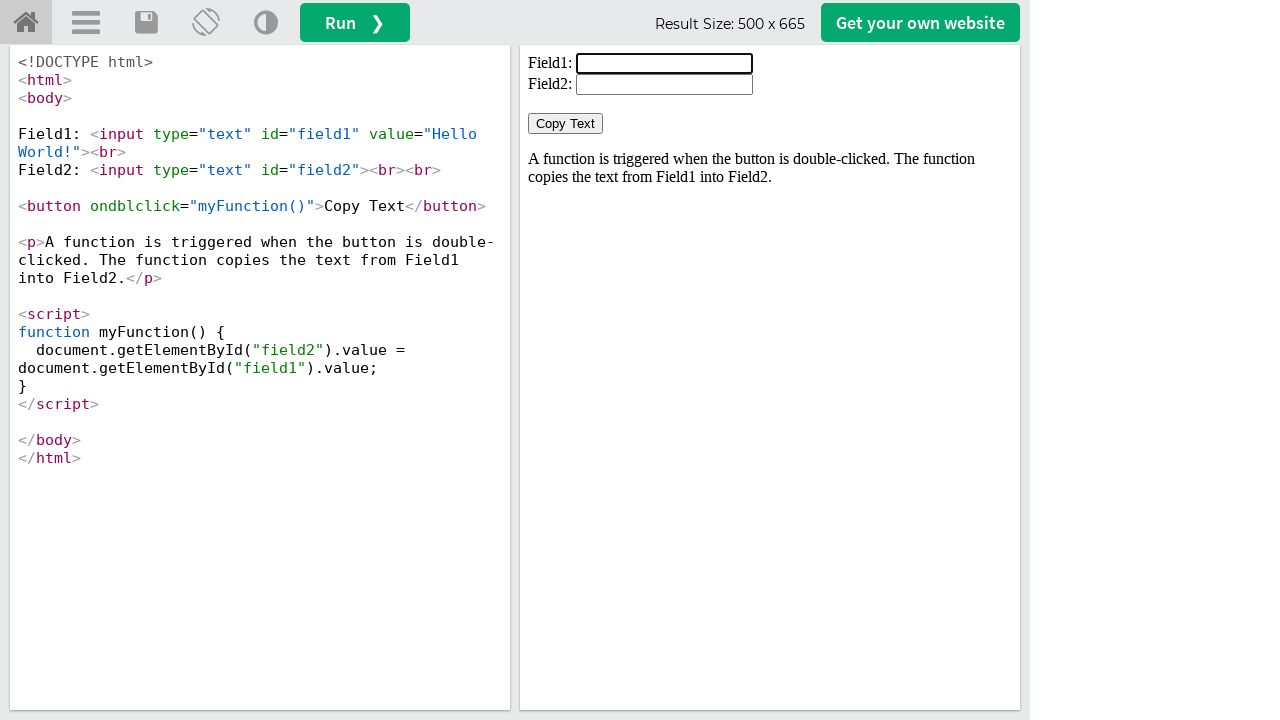

Filled input field with 'welcome' on iframe#iframeResult >> internal:control=enter-frame >> input#field1
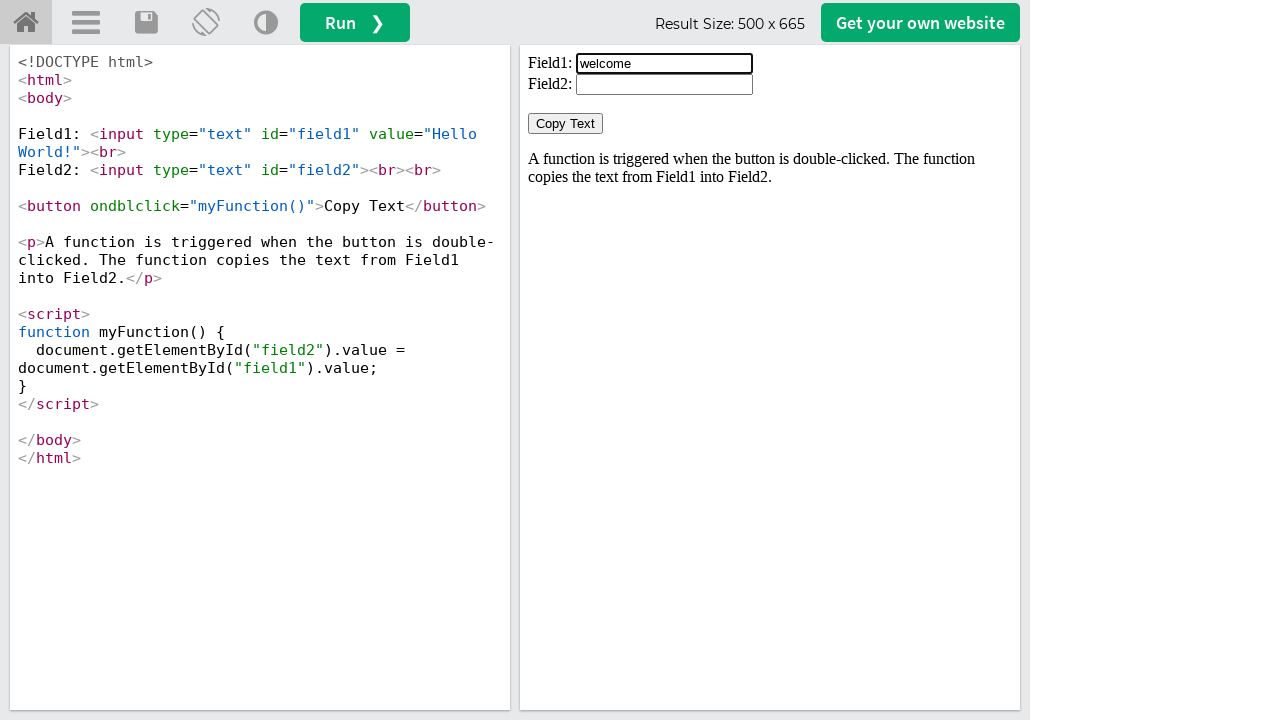

Located button with ondblclick='myFunction()' event handler
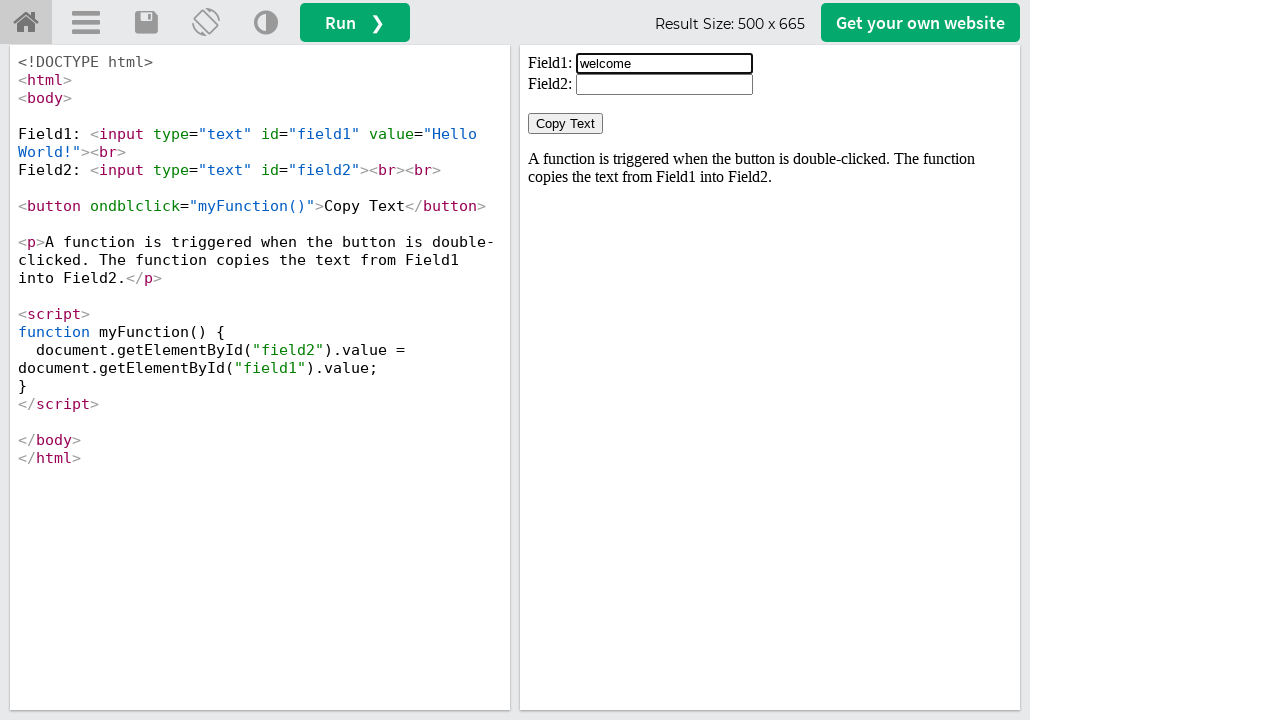

Double-clicked the button to trigger myFunction() at (566, 124) on iframe#iframeResult >> internal:control=enter-frame >> button[ondblclick='myFunc
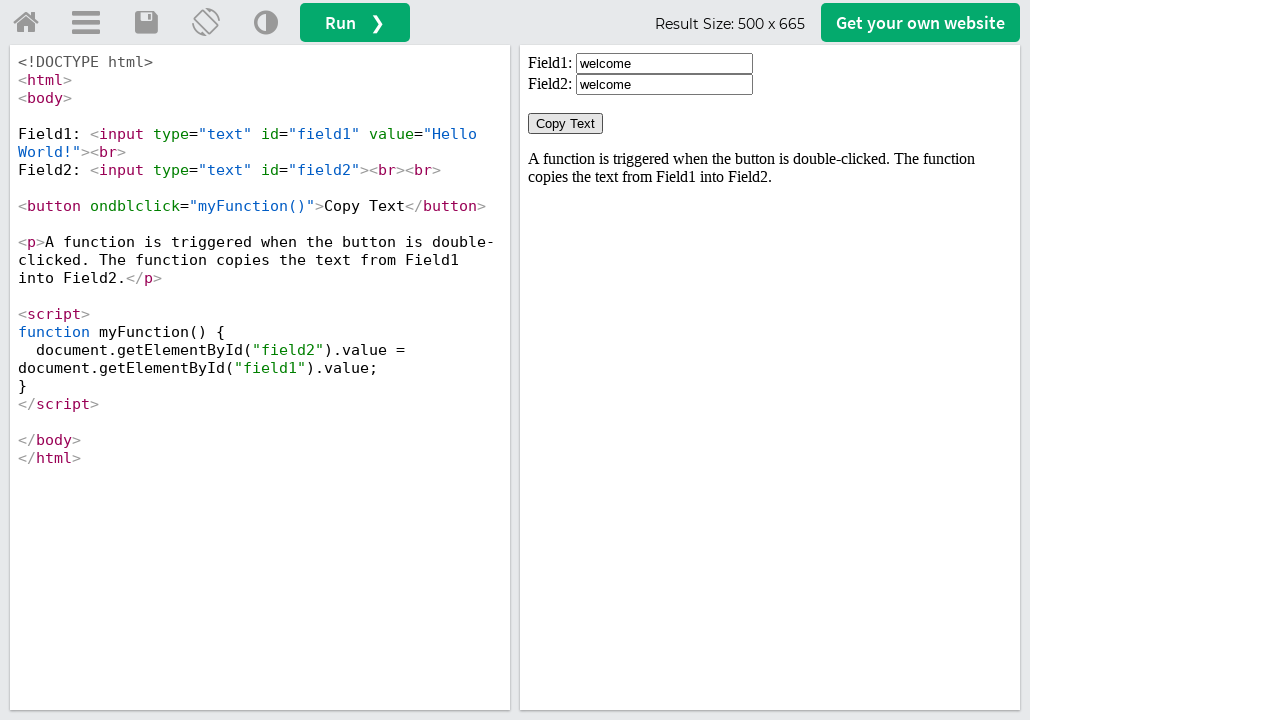

Waited 1000ms for the double-click action to complete
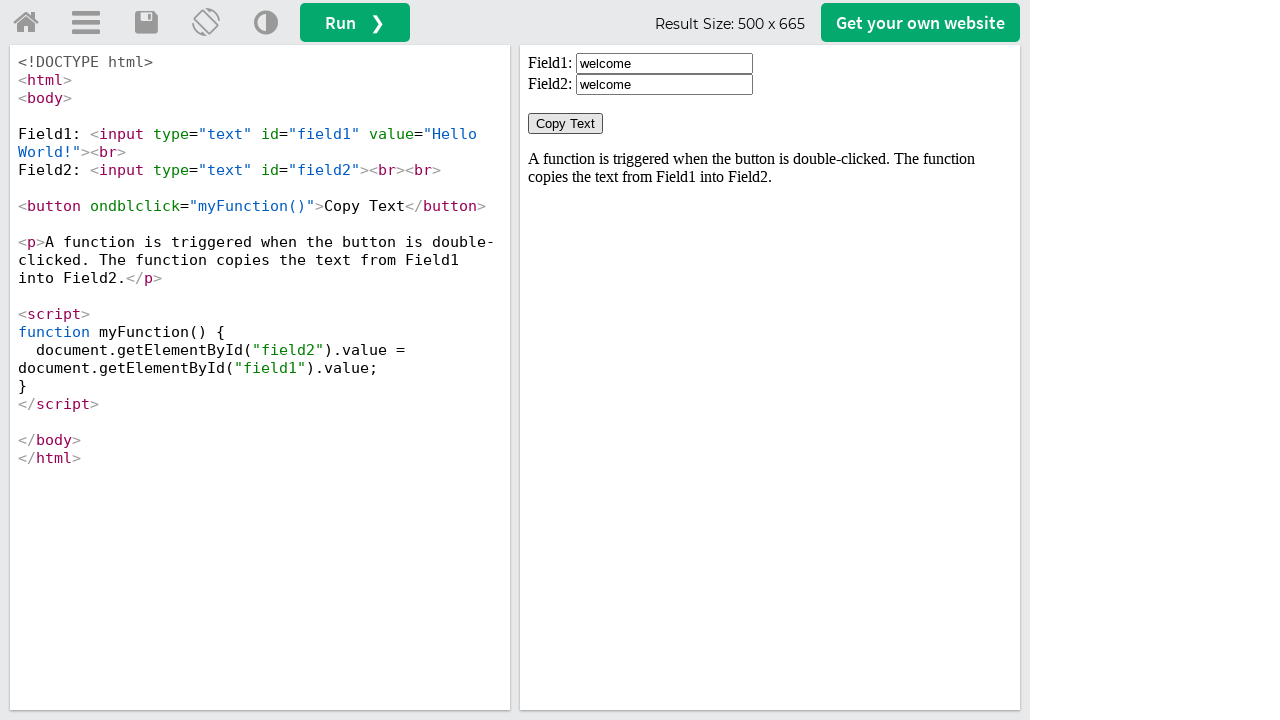

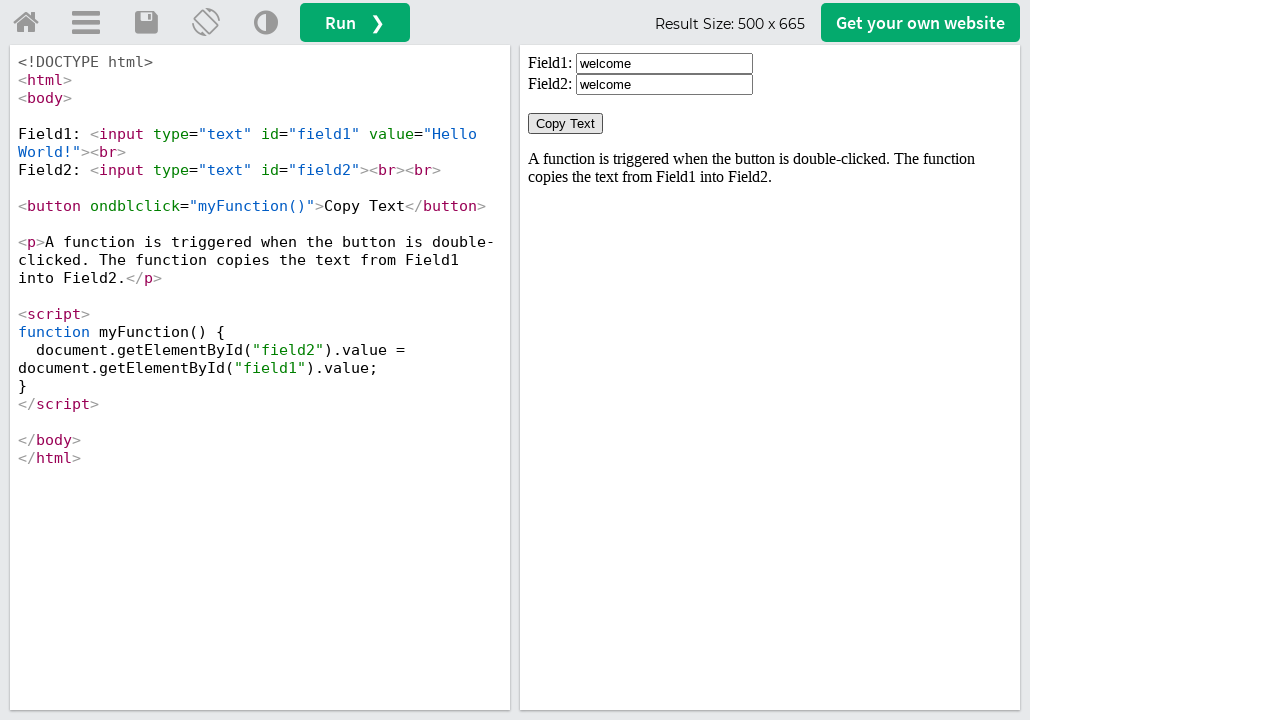